Tests handling JavaScript prompt dialogs by entering text and accepting the prompt

Starting URL: https://kitchen.applitools.com/ingredients/alert

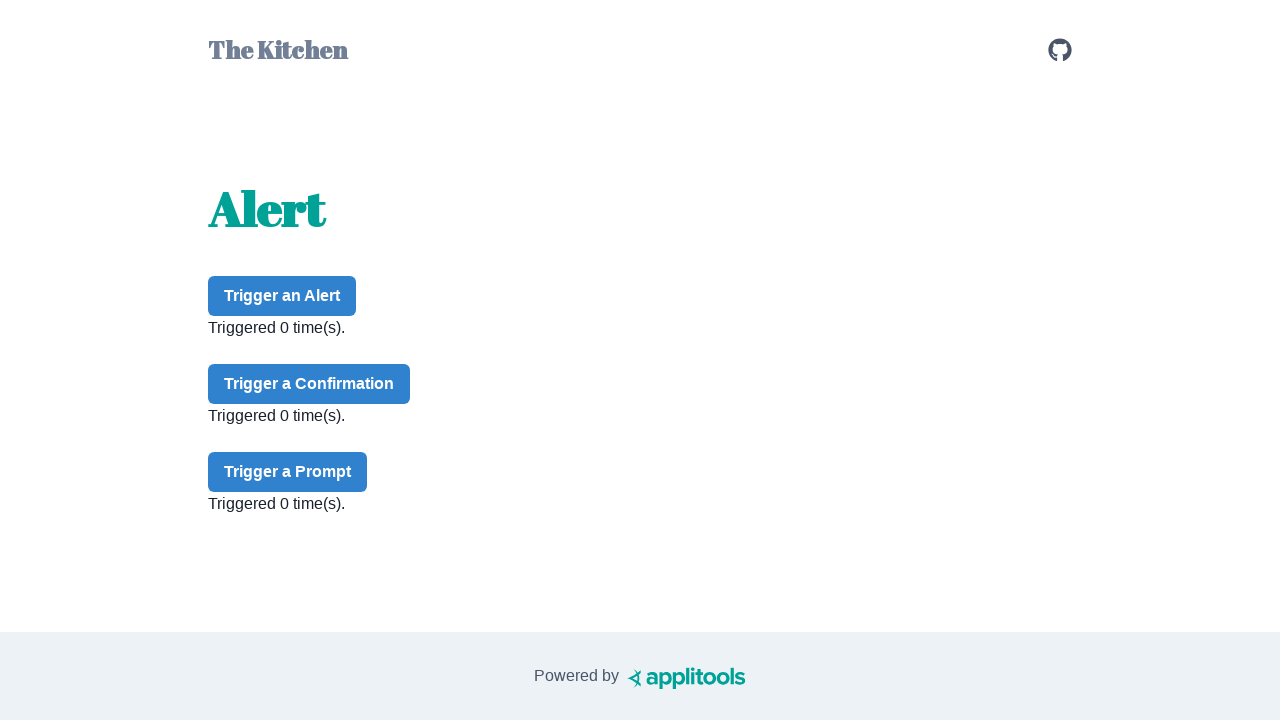

Set up dialog handler to accept prompt with 'nachos'
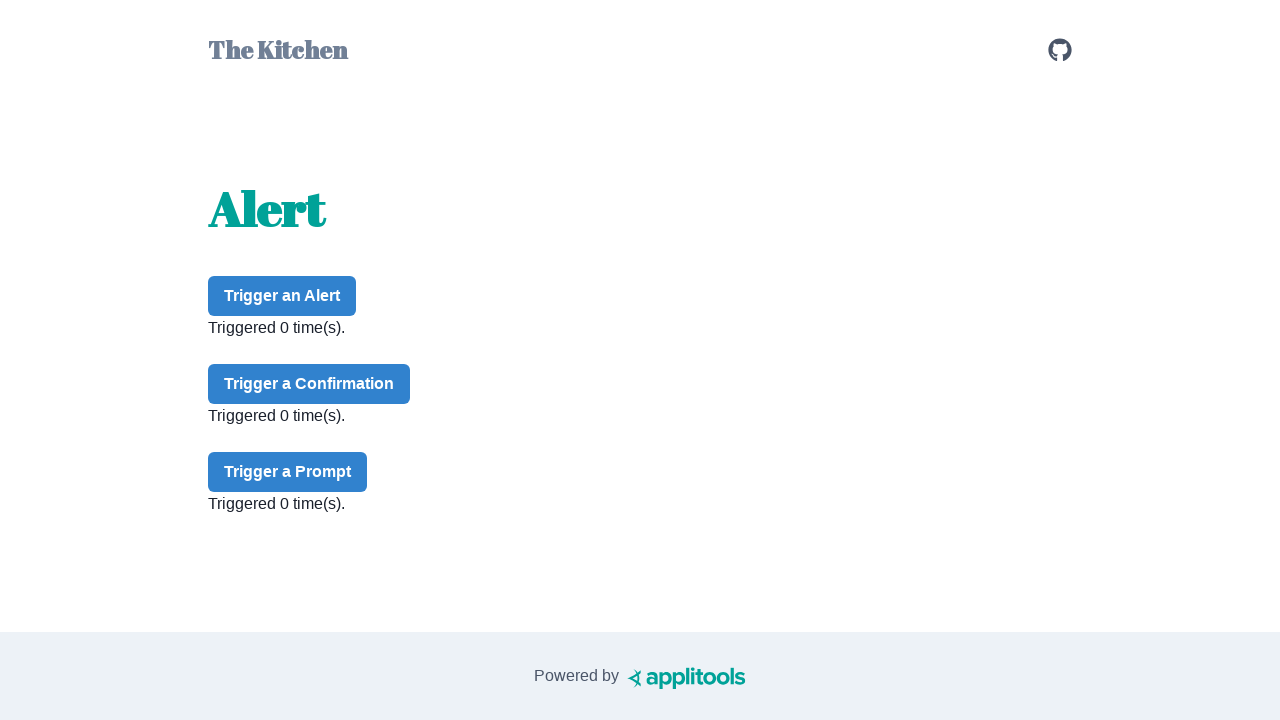

Clicked prompt button to trigger JavaScript prompt dialog at (288, 472) on #prompt-button
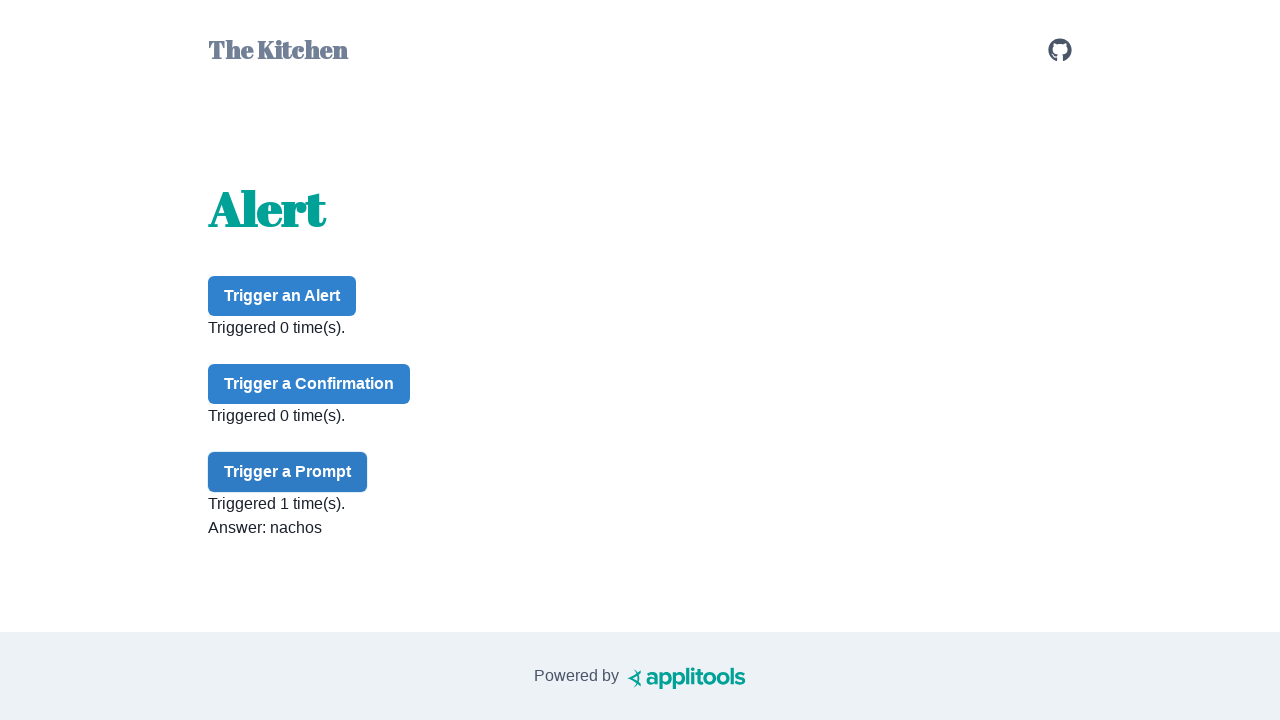

Waited 500ms for dialog to be processed
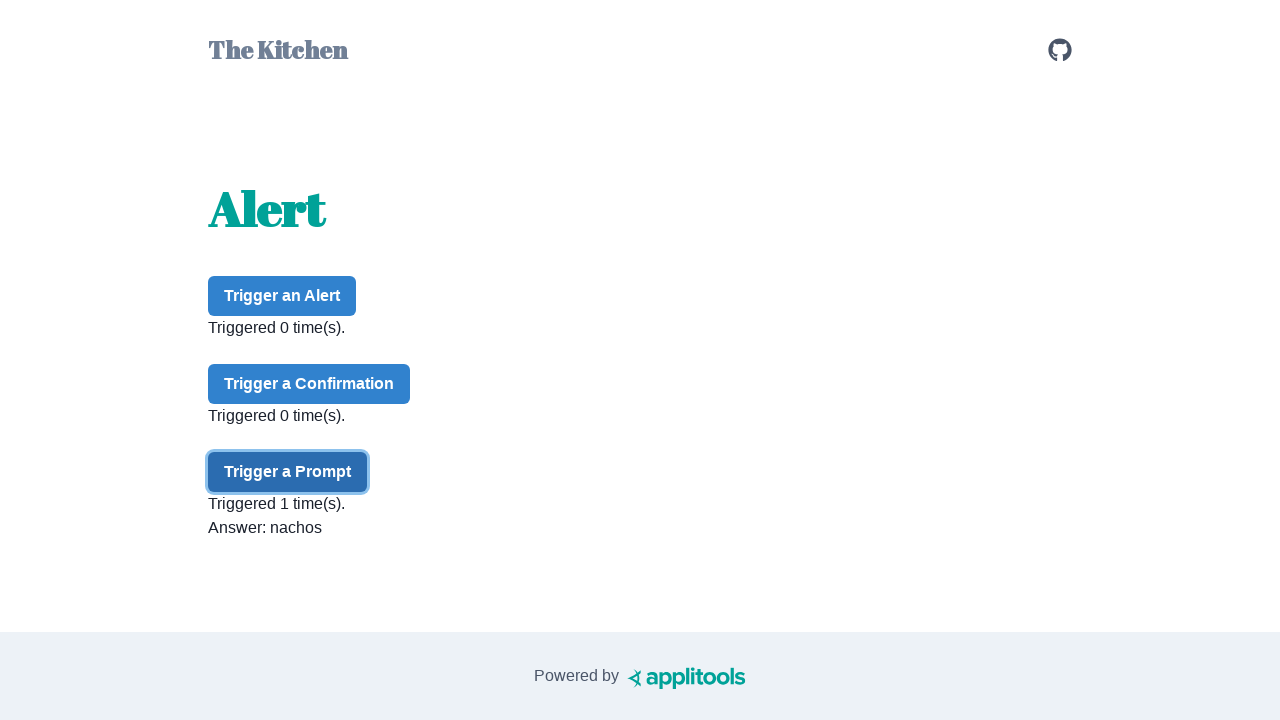

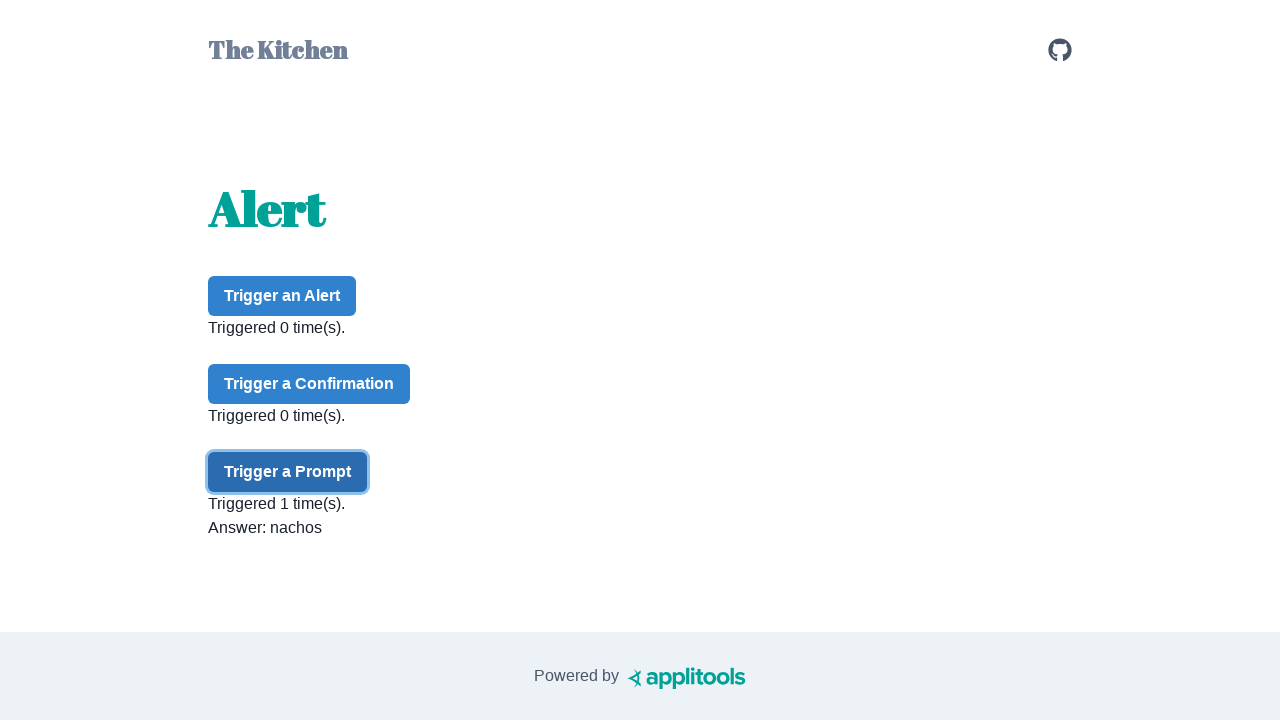